Tests browser back button navigation between filter views (All, Active, Completed)

Starting URL: https://demo.playwright.dev/todomvc

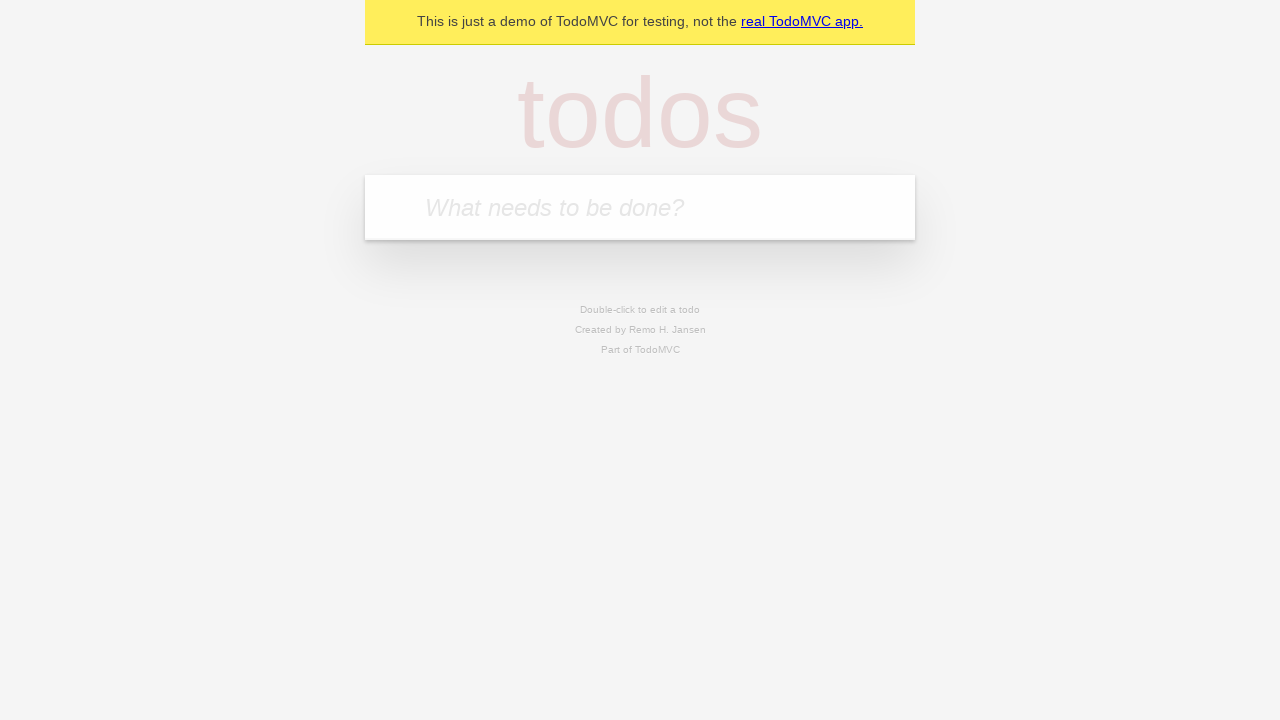

Filled todo input with 'buy some cheese' on internal:attr=[placeholder="What needs to be done?"i]
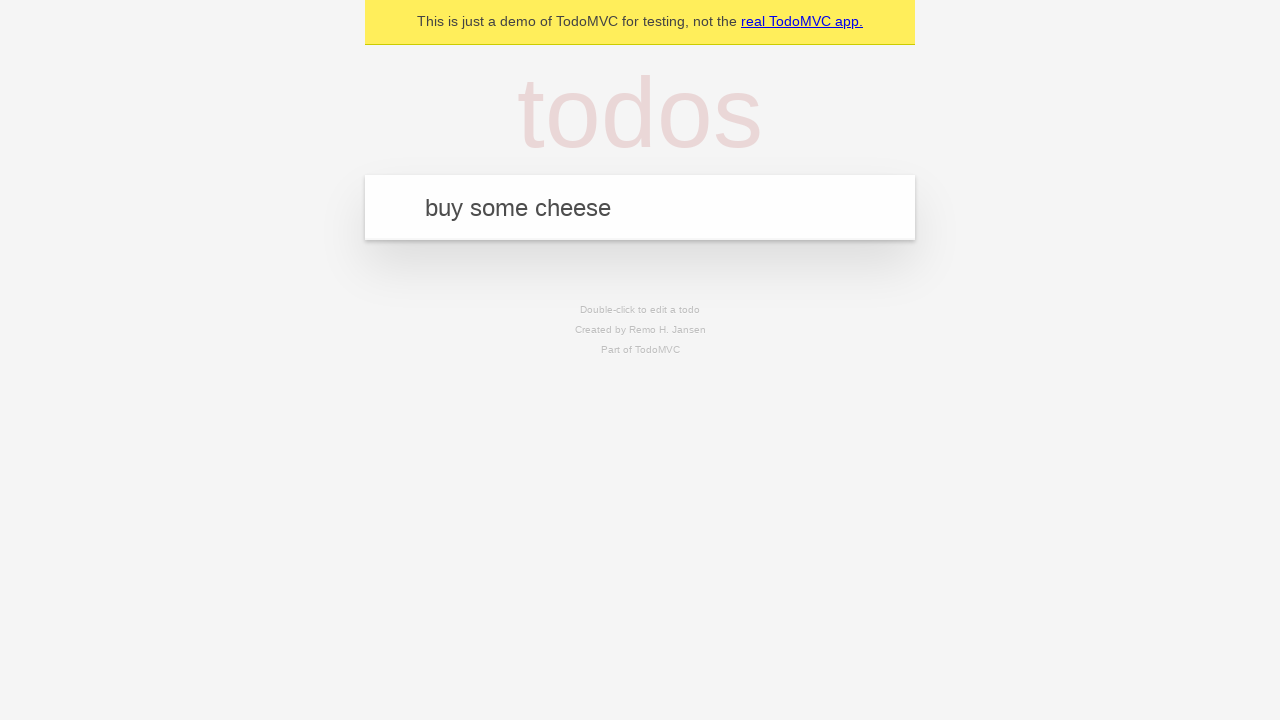

Pressed Enter to add first todo on internal:attr=[placeholder="What needs to be done?"i]
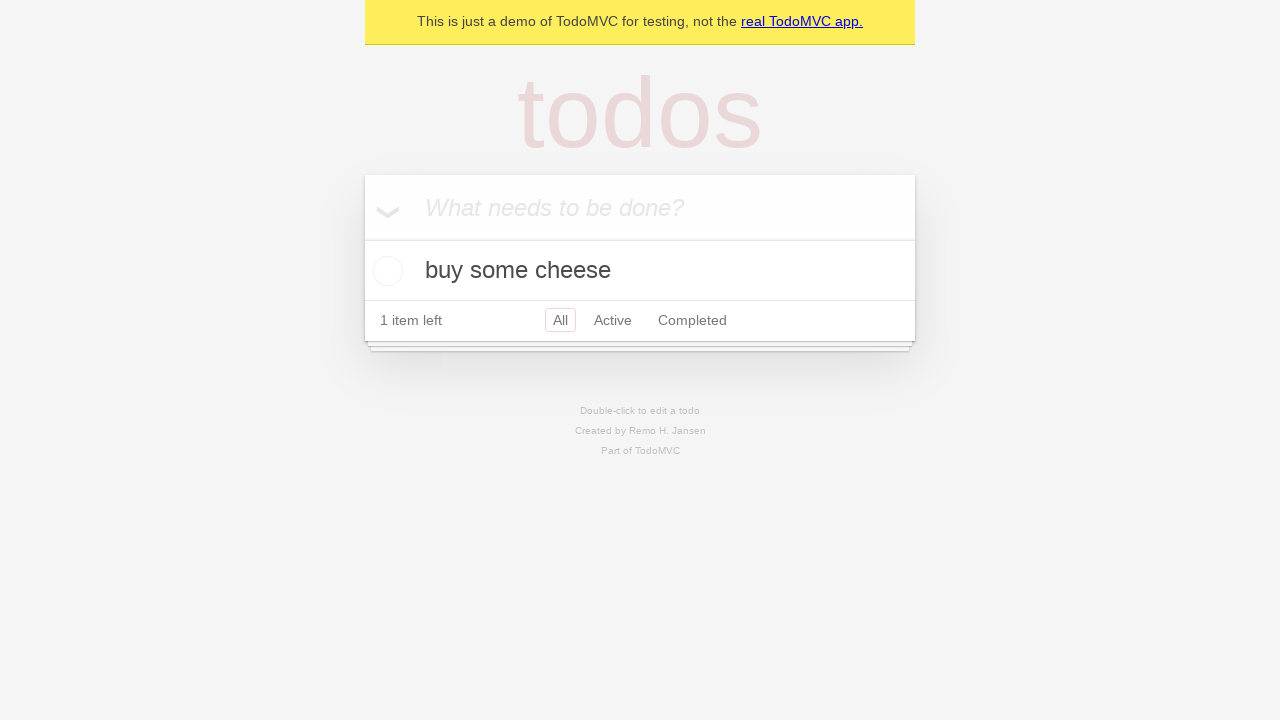

Filled todo input with 'feed the cat' on internal:attr=[placeholder="What needs to be done?"i]
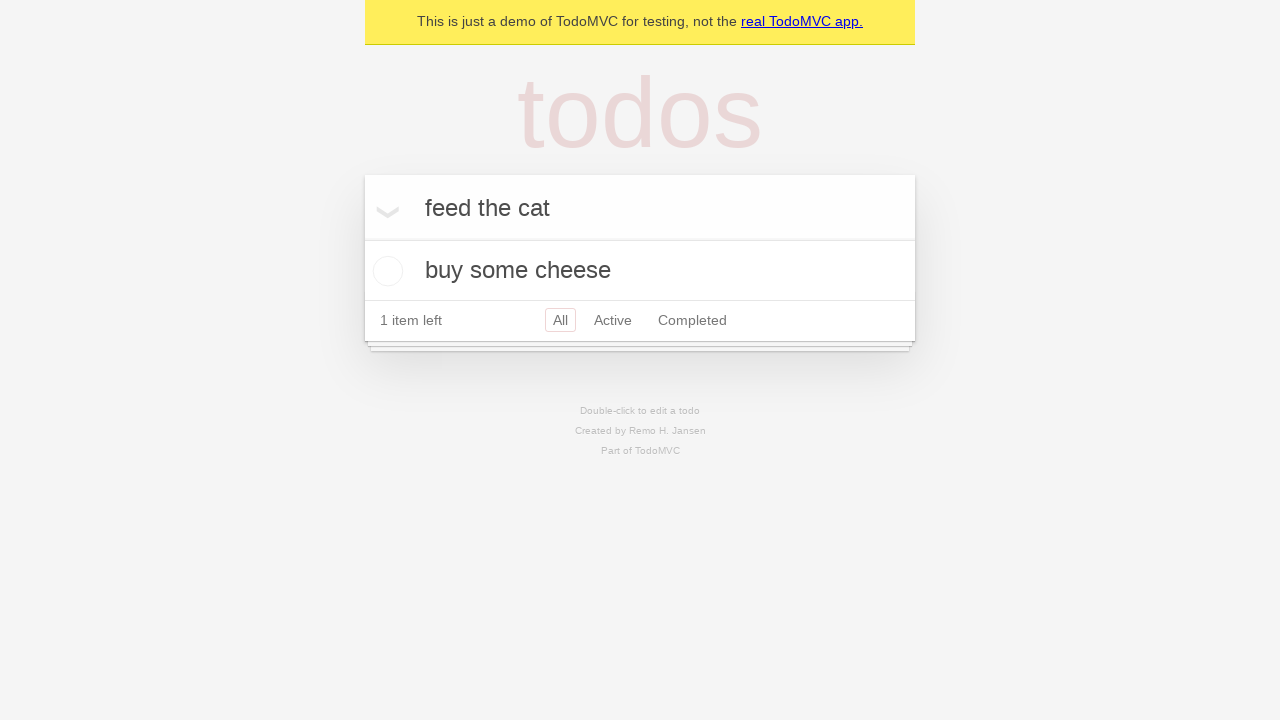

Pressed Enter to add second todo on internal:attr=[placeholder="What needs to be done?"i]
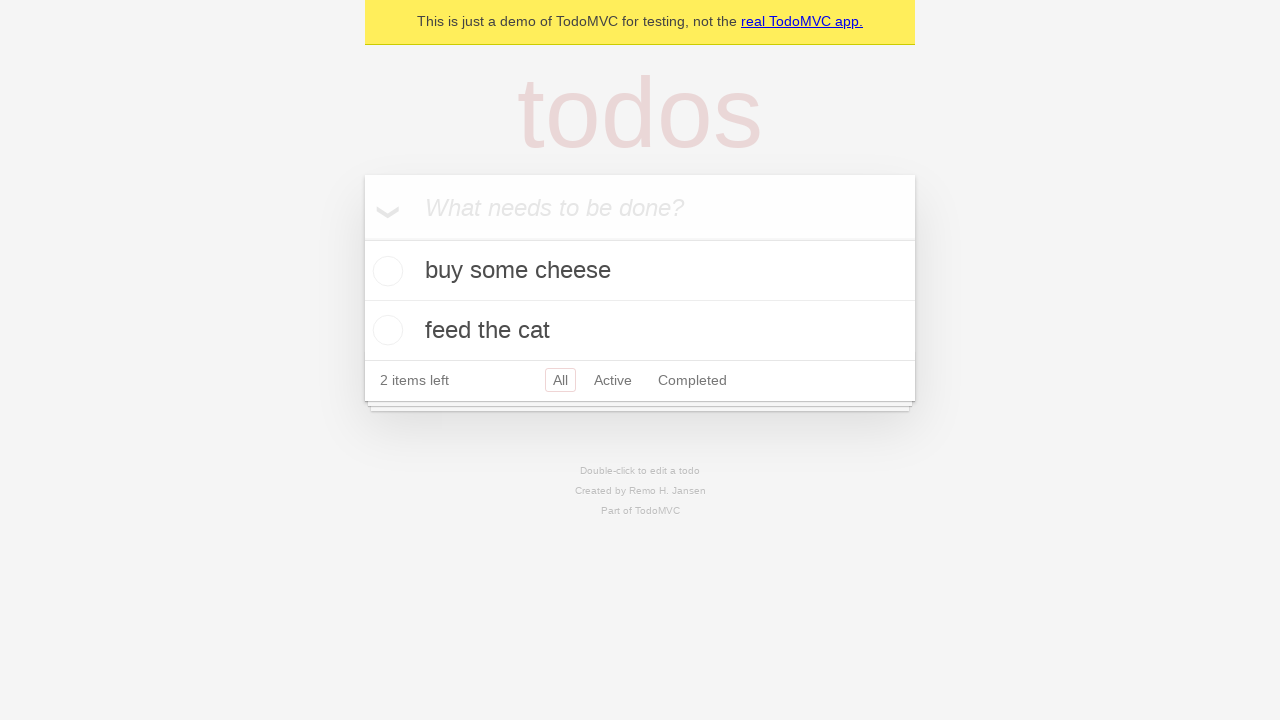

Filled todo input with 'book a doctors appointment' on internal:attr=[placeholder="What needs to be done?"i]
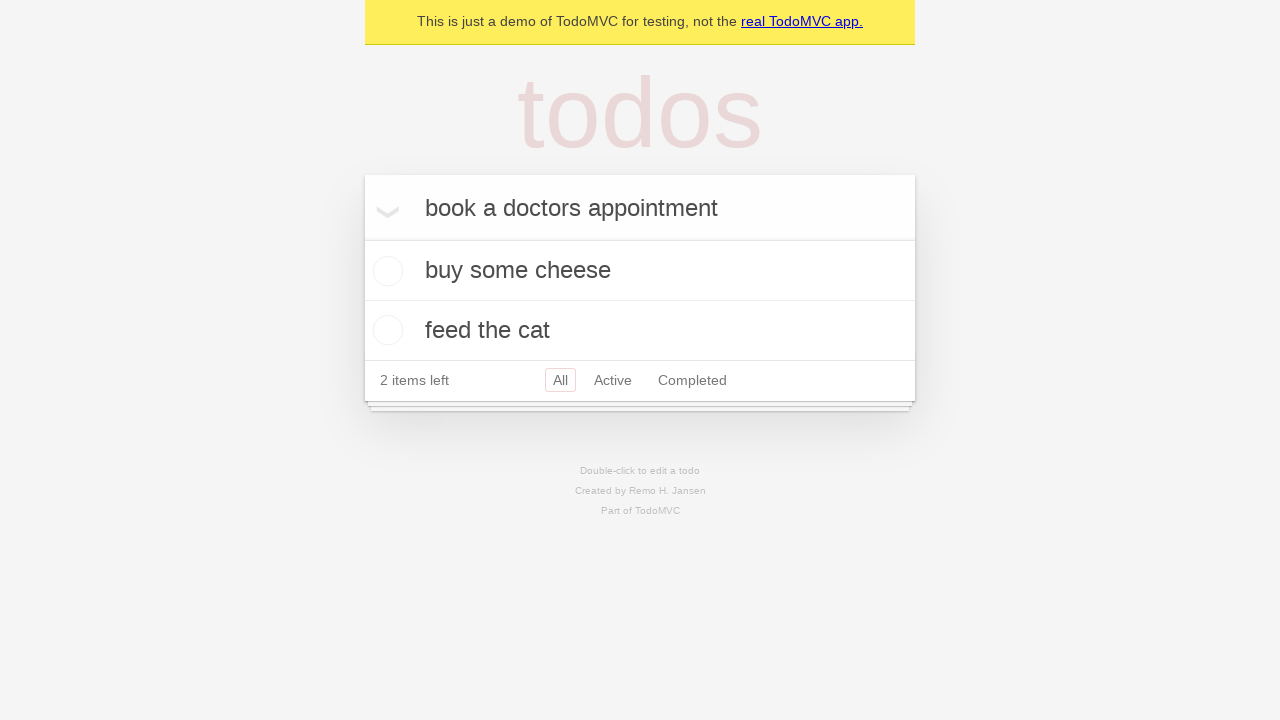

Pressed Enter to add third todo on internal:attr=[placeholder="What needs to be done?"i]
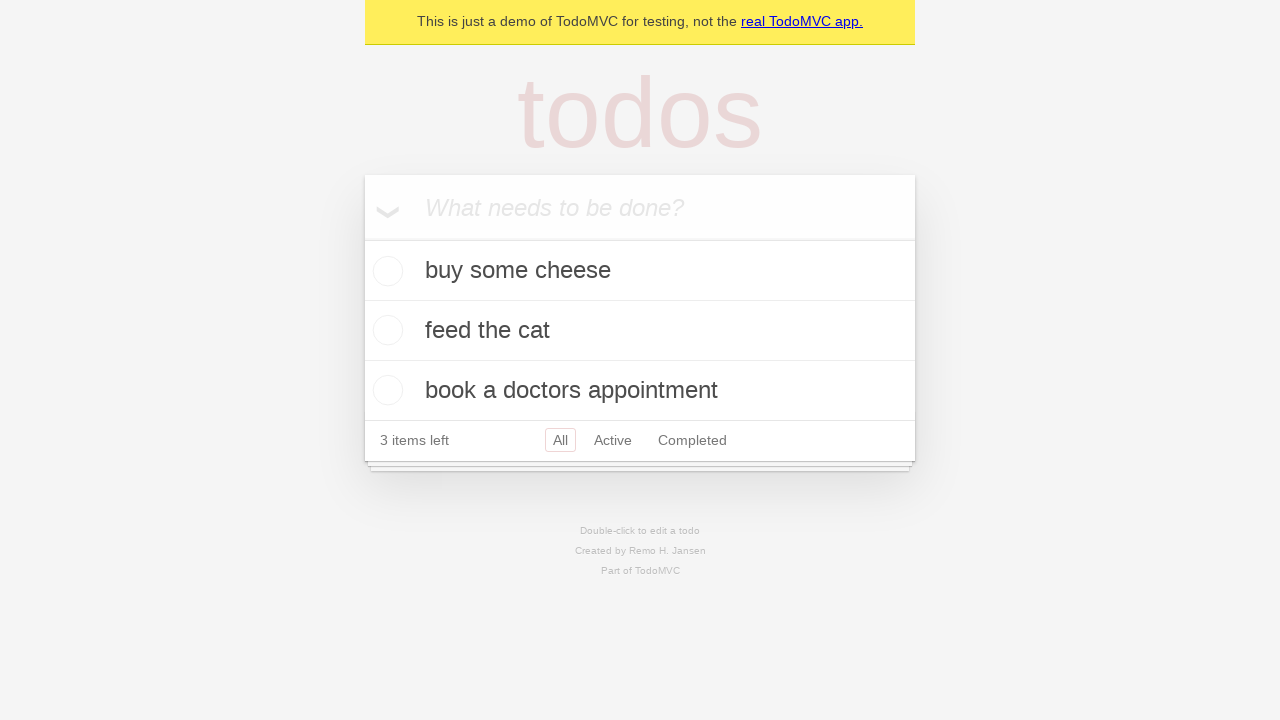

Checked the second todo item at (385, 330) on internal:testid=[data-testid="todo-item"s] >> nth=1 >> internal:role=checkbox
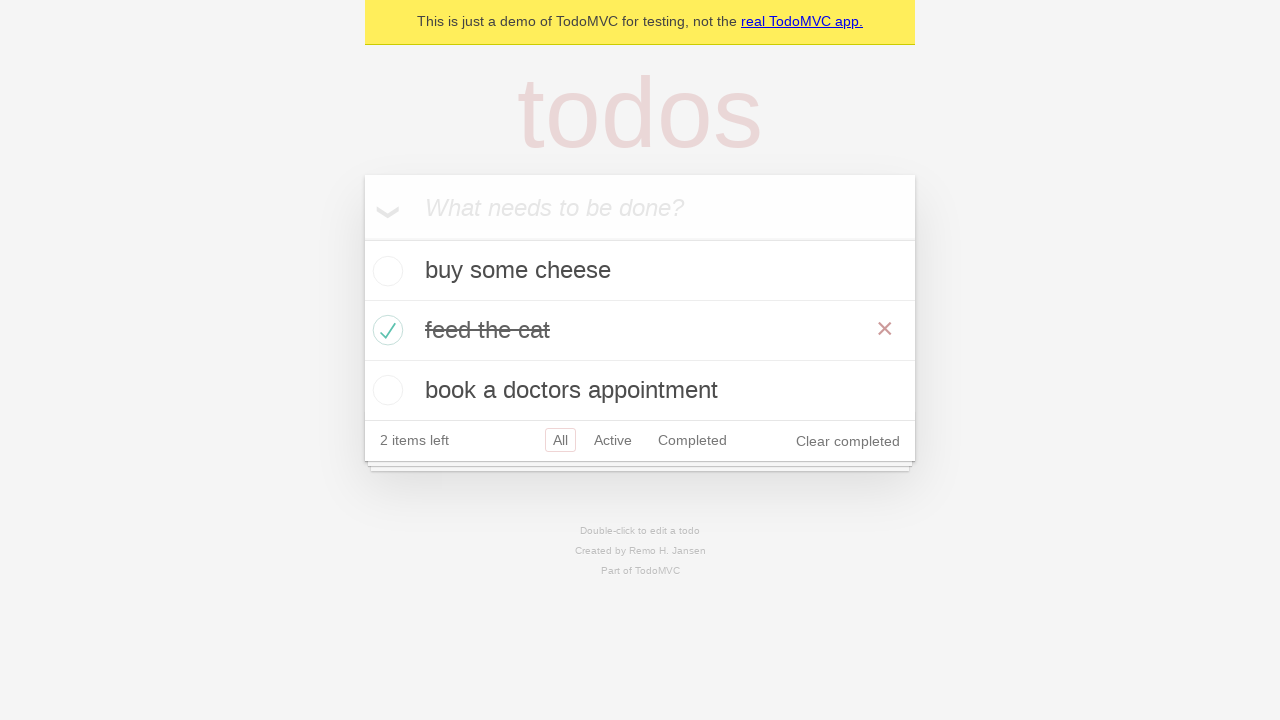

Clicked 'All' filter link at (560, 440) on internal:role=link[name="All"i]
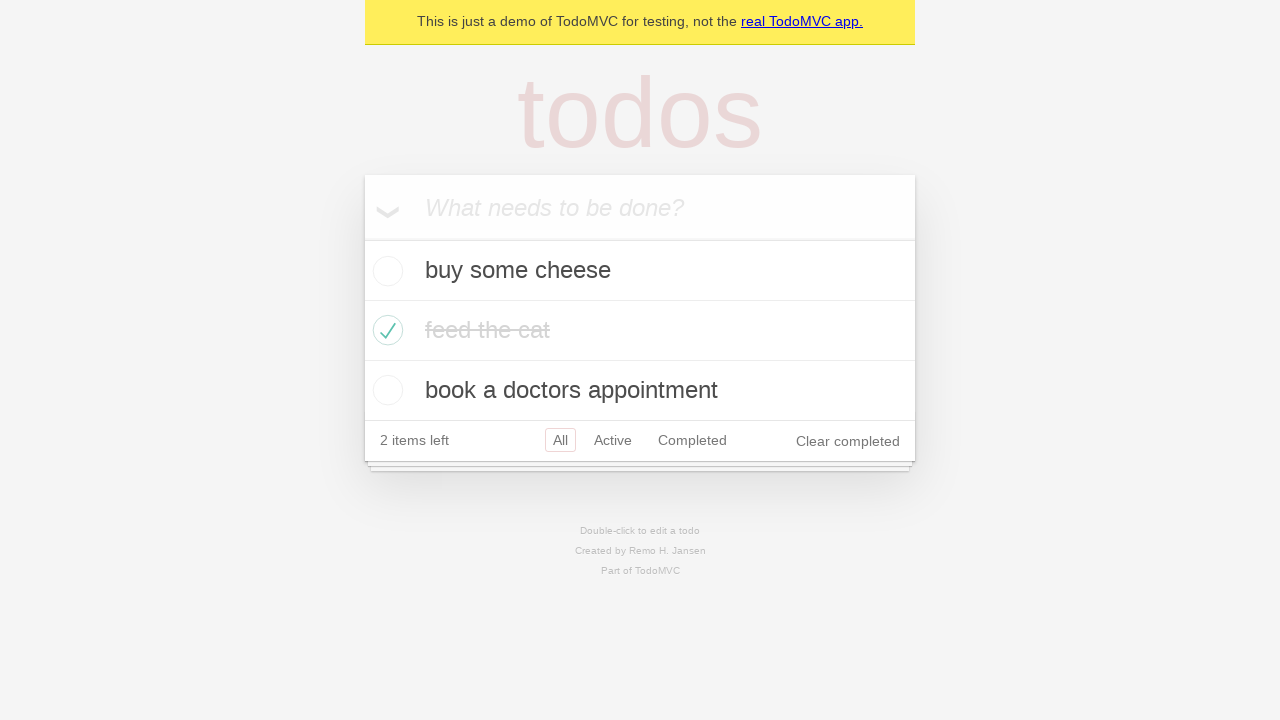

Clicked 'Active' filter link at (613, 440) on internal:role=link[name="Active"i]
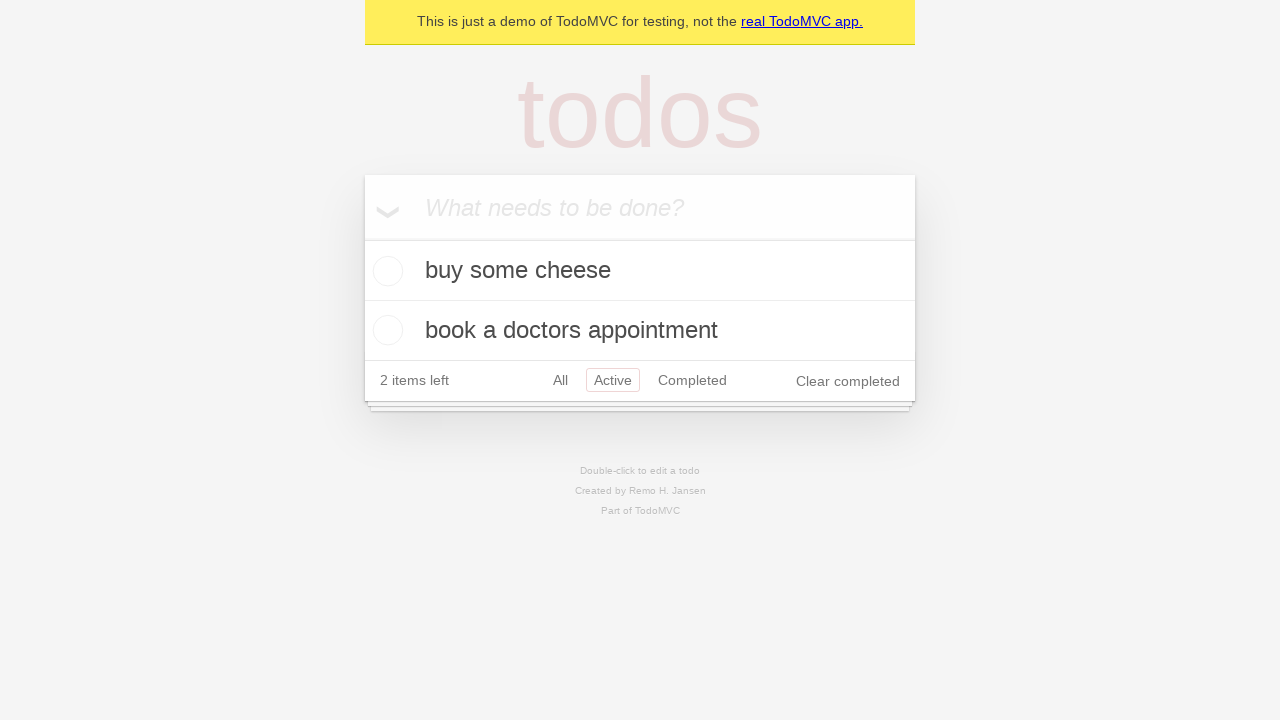

Clicked 'Completed' filter link at (692, 380) on internal:role=link[name="Completed"i]
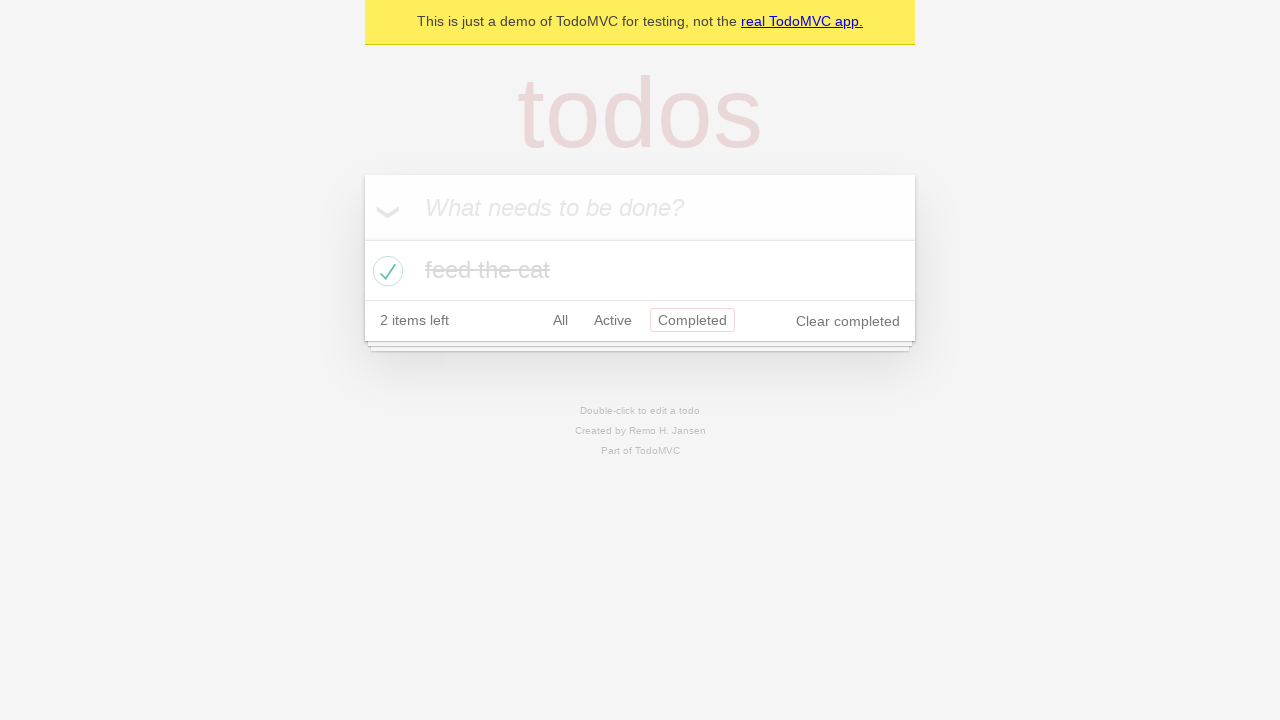

Clicked browser back button - navigated from Completed to Active filter
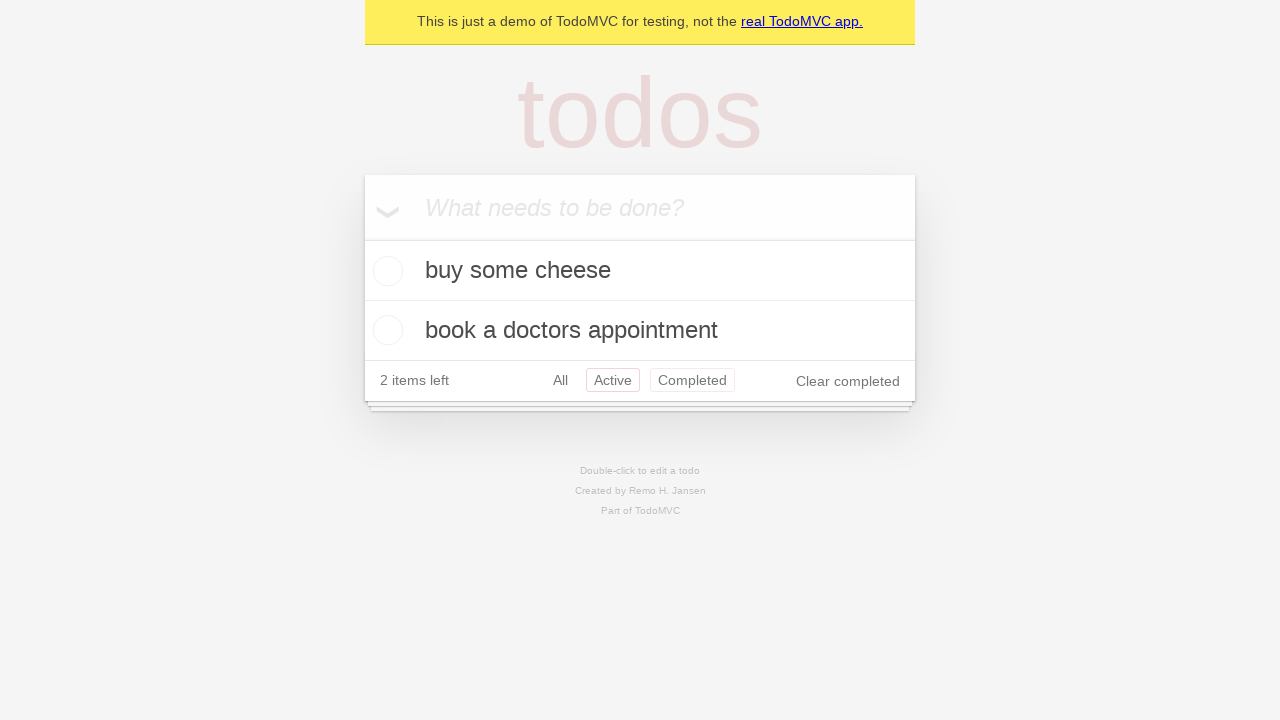

Clicked browser back button - navigated from Active to All filter
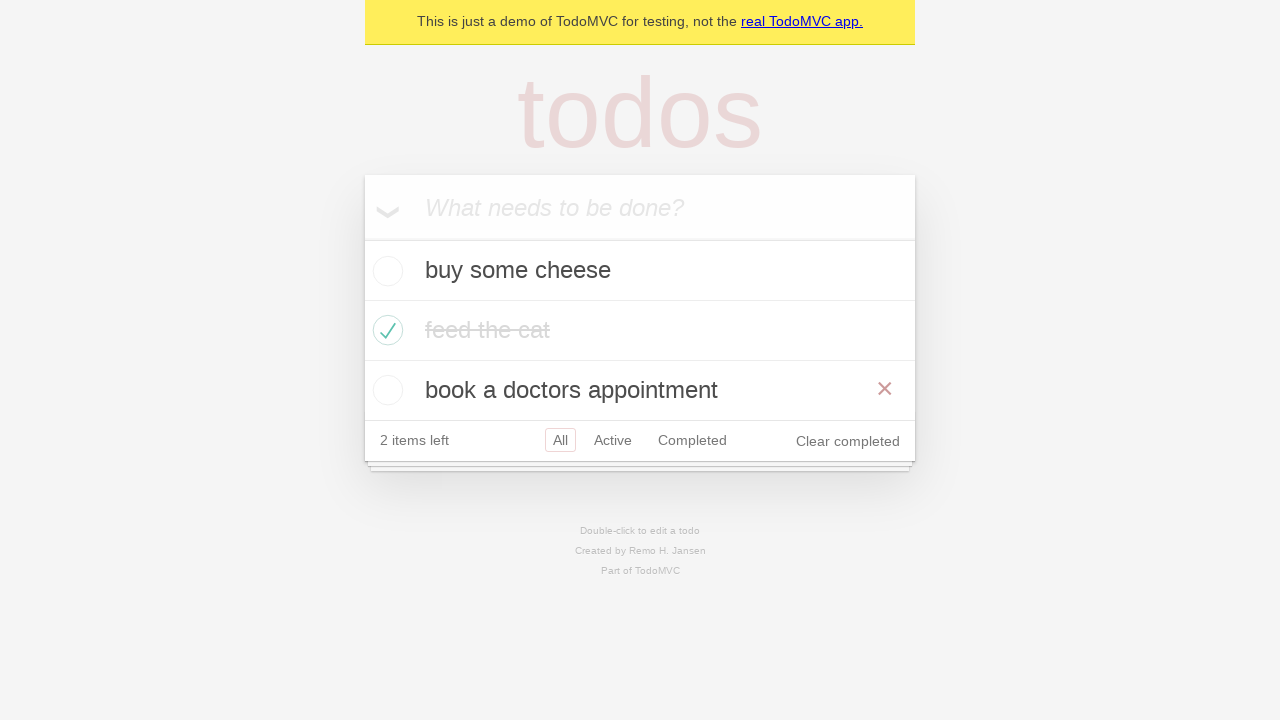

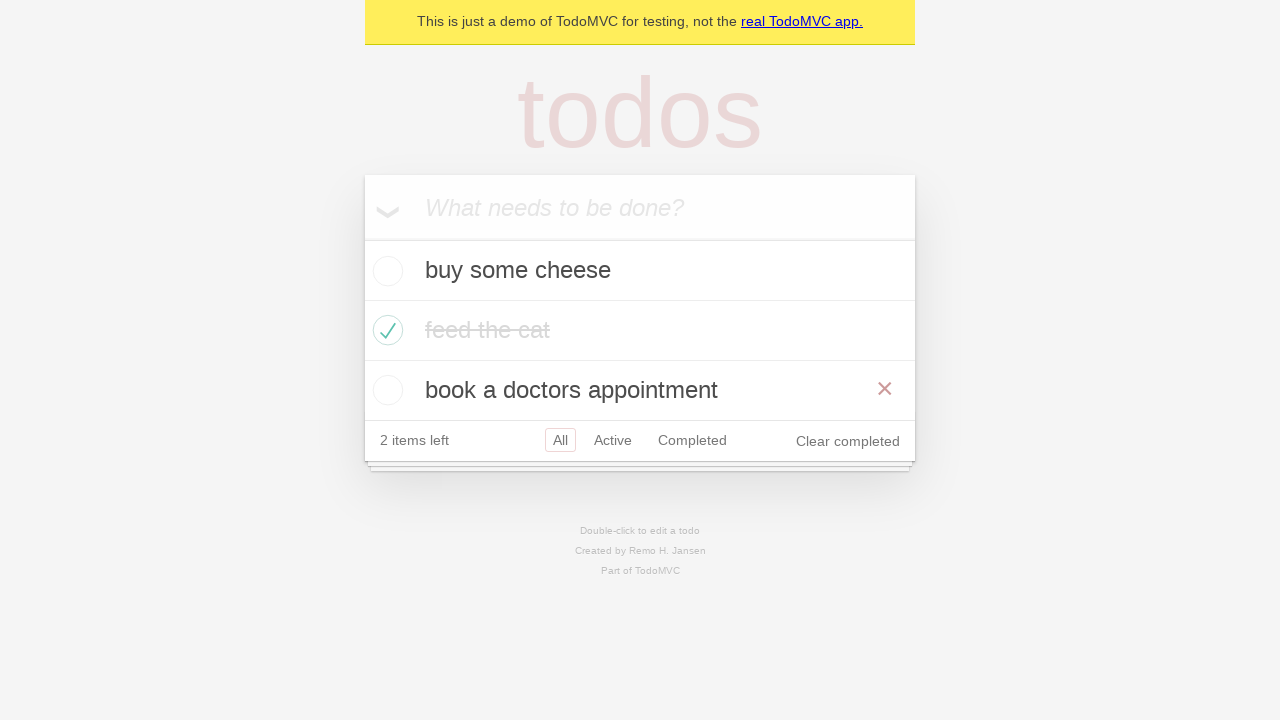